Solves a math captcha by extracting a value from an element attribute, calculating the result, and submitting the form with checkbox and radio button selections

Starting URL: https://suninjuly.github.io/get_attribute.html

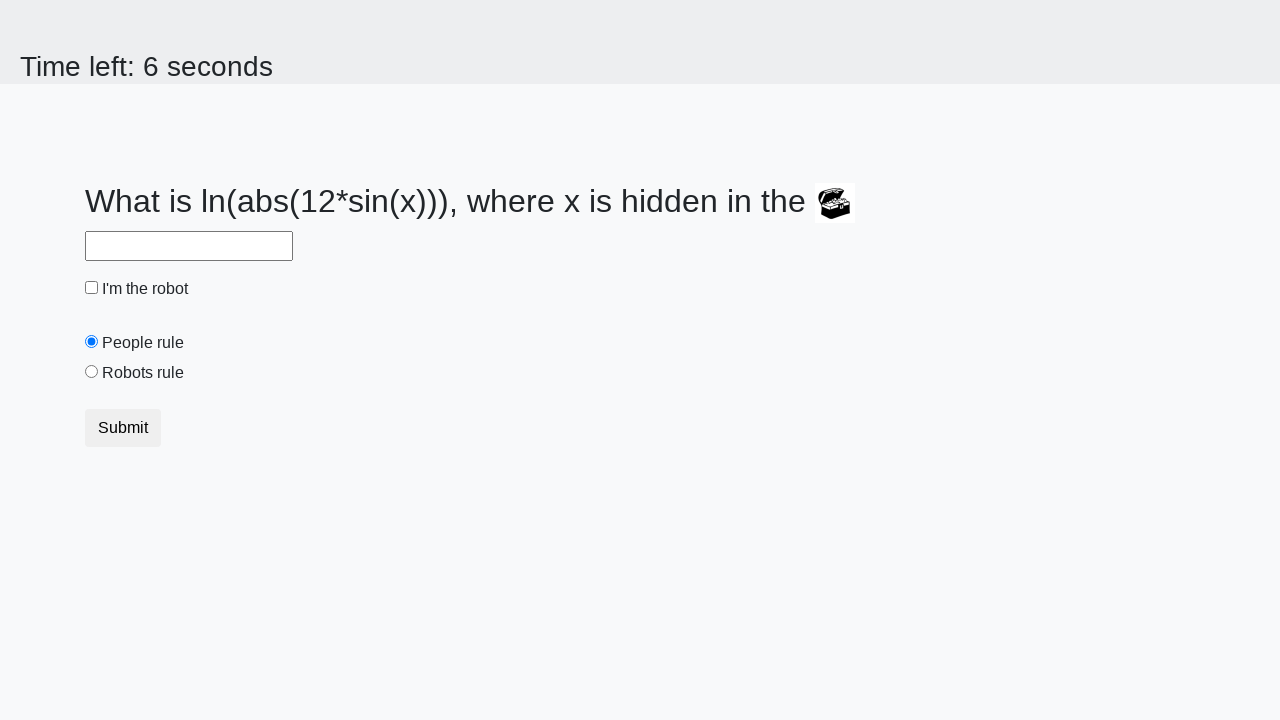

Located treasure element with ID 'treasure'
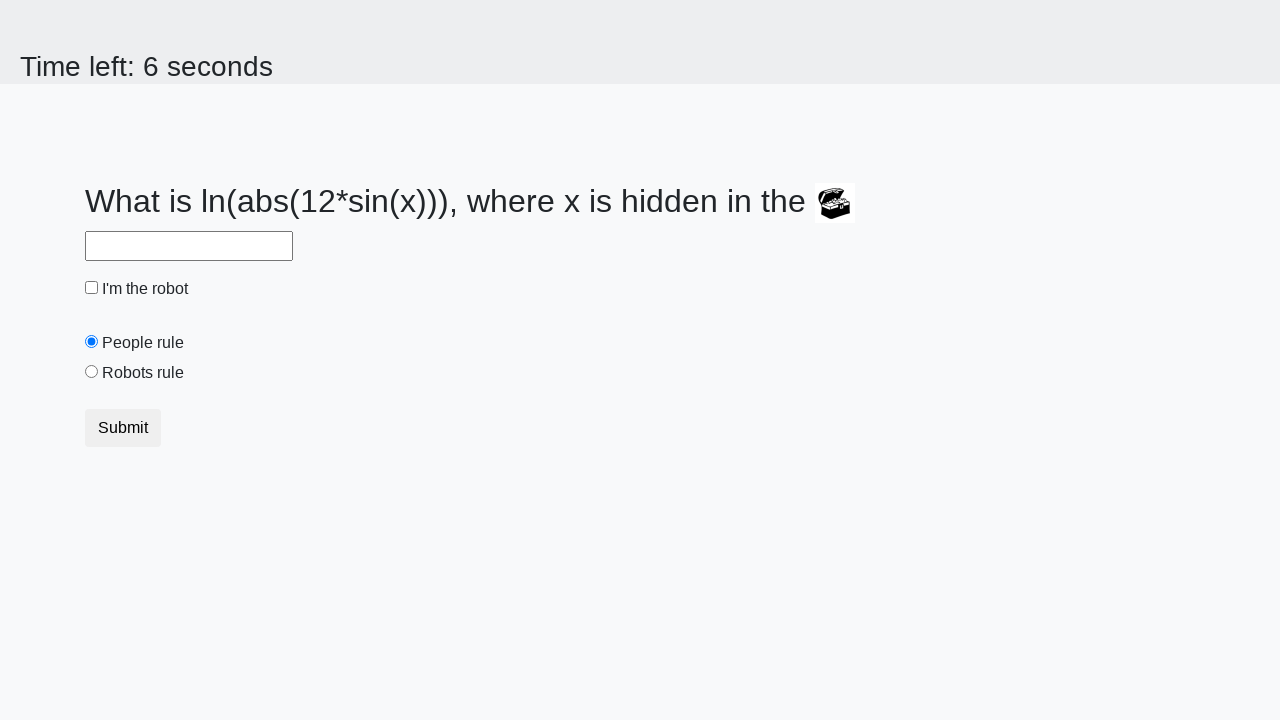

Extracted 'valuex' attribute from treasure element
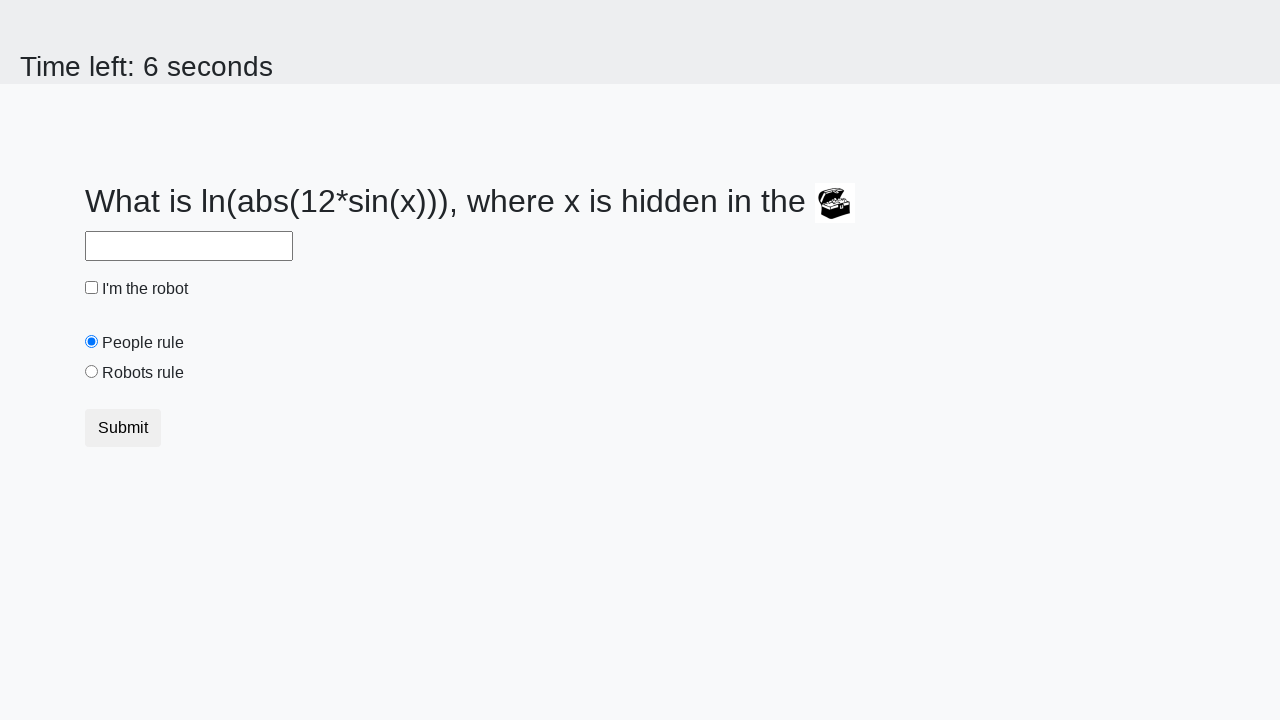

Calculated math captcha result: 2.4318034461549822
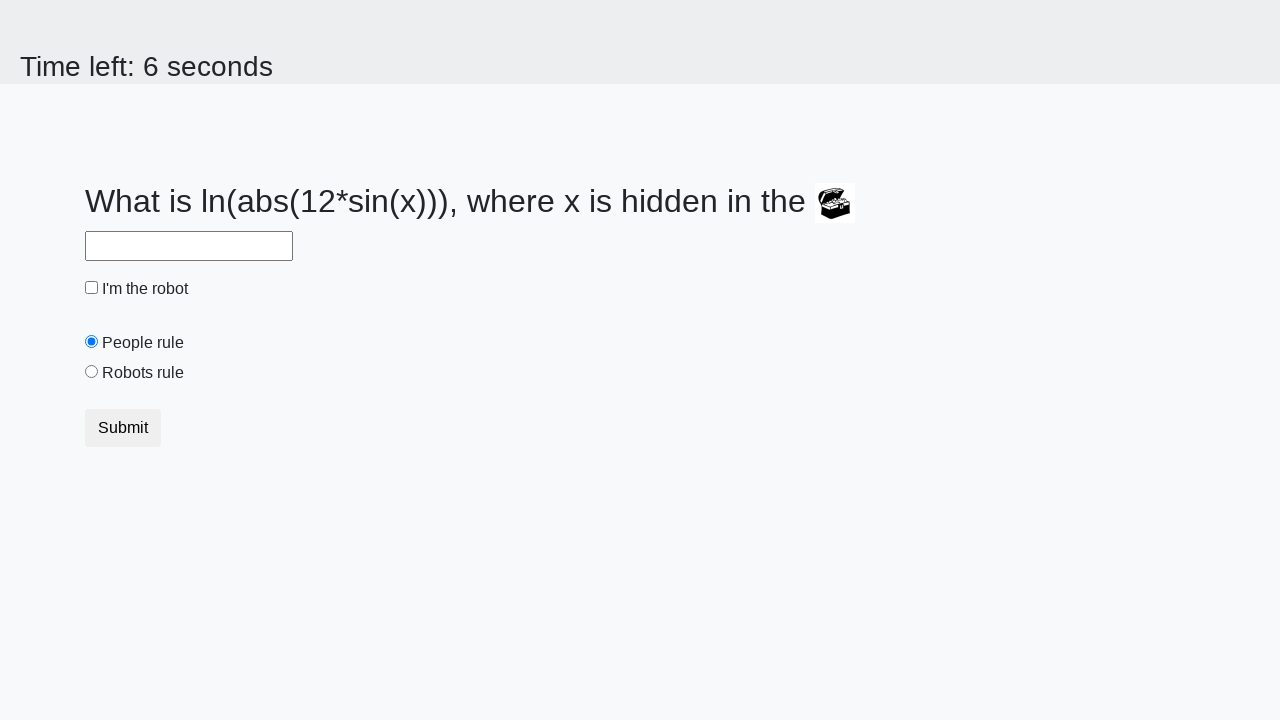

Filled answer field with calculated captcha result on #answer
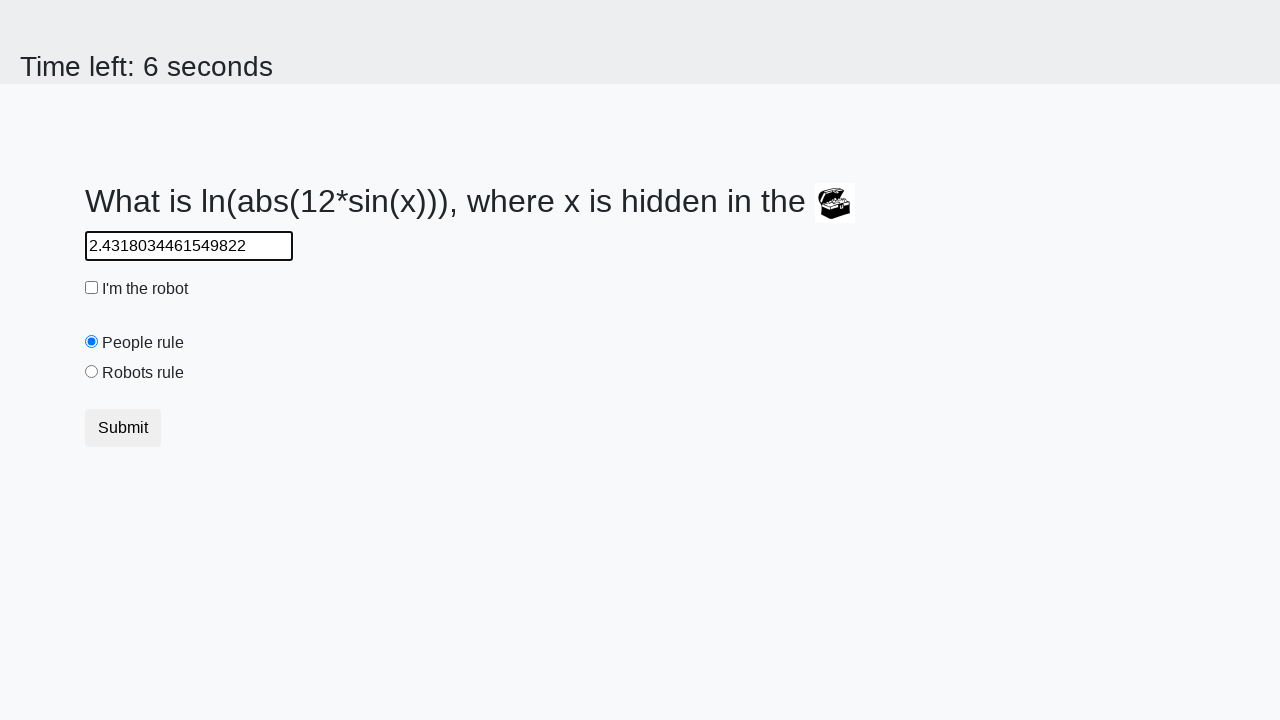

Checked the robot checkbox at (92, 288) on #robotCheckbox
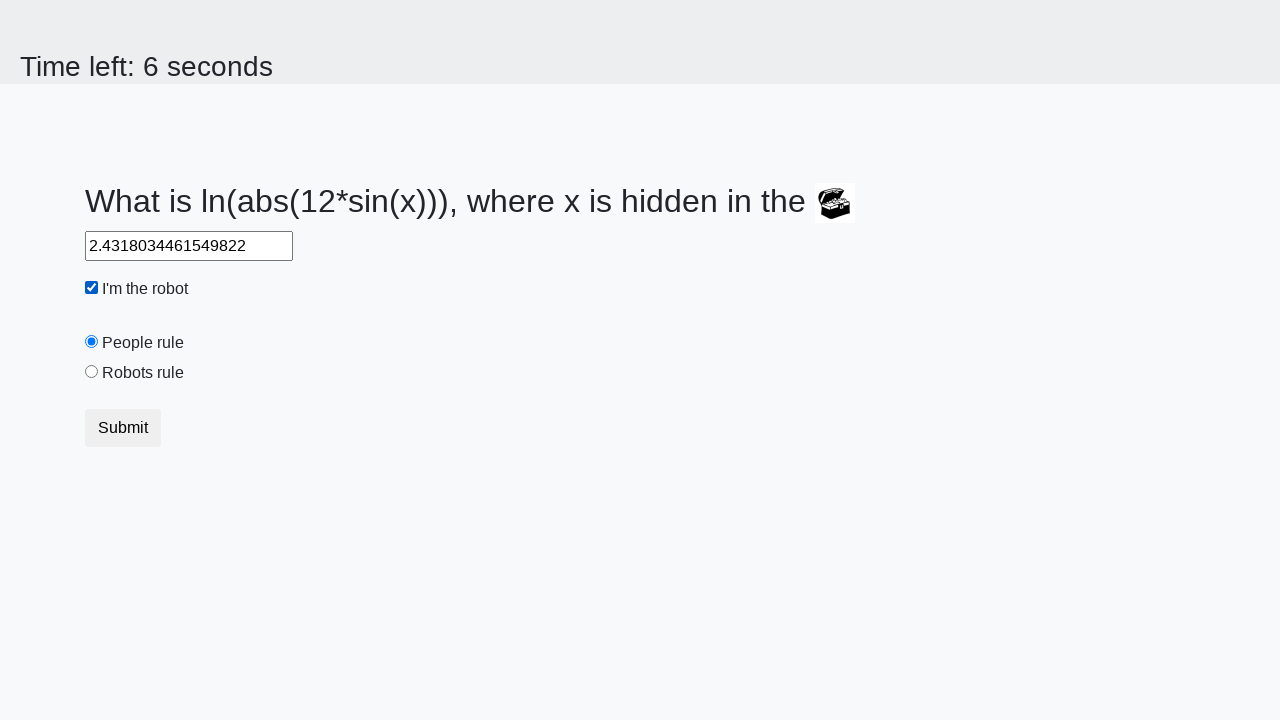

Selected the robots rule radio button at (92, 372) on #robotsRule
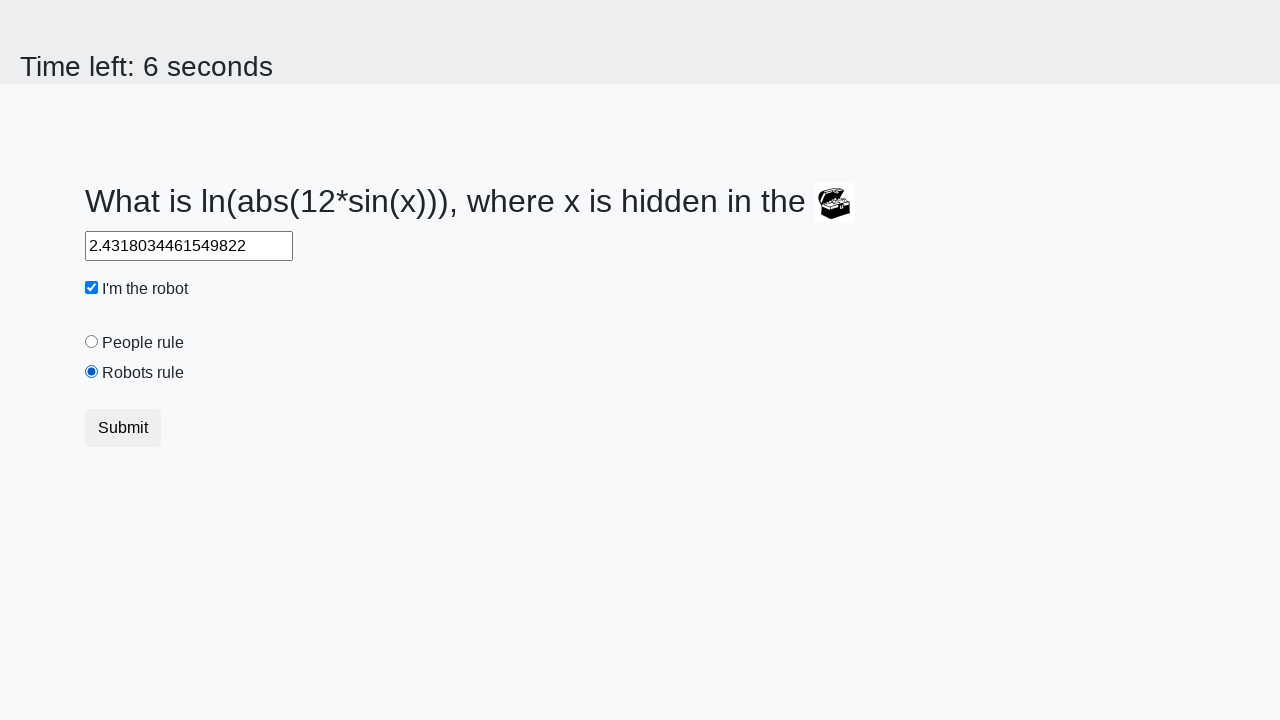

Clicked submit button to submit the form at (123, 428) on button.btn
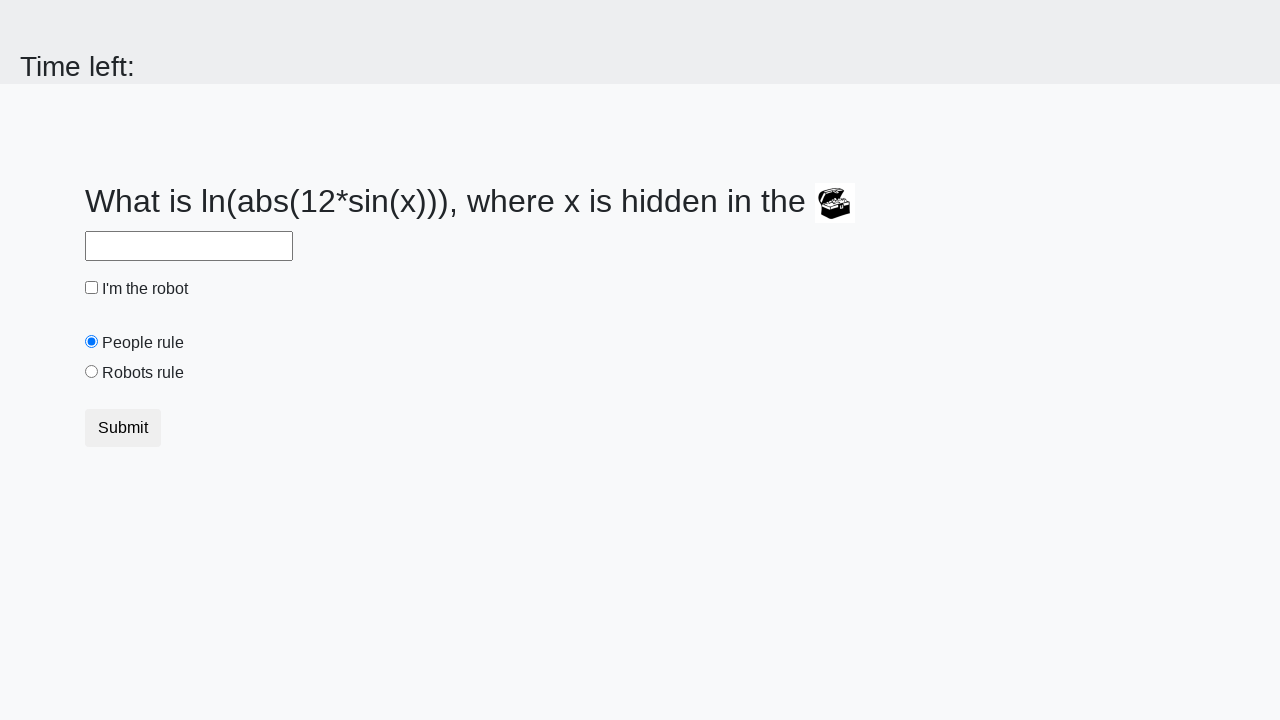

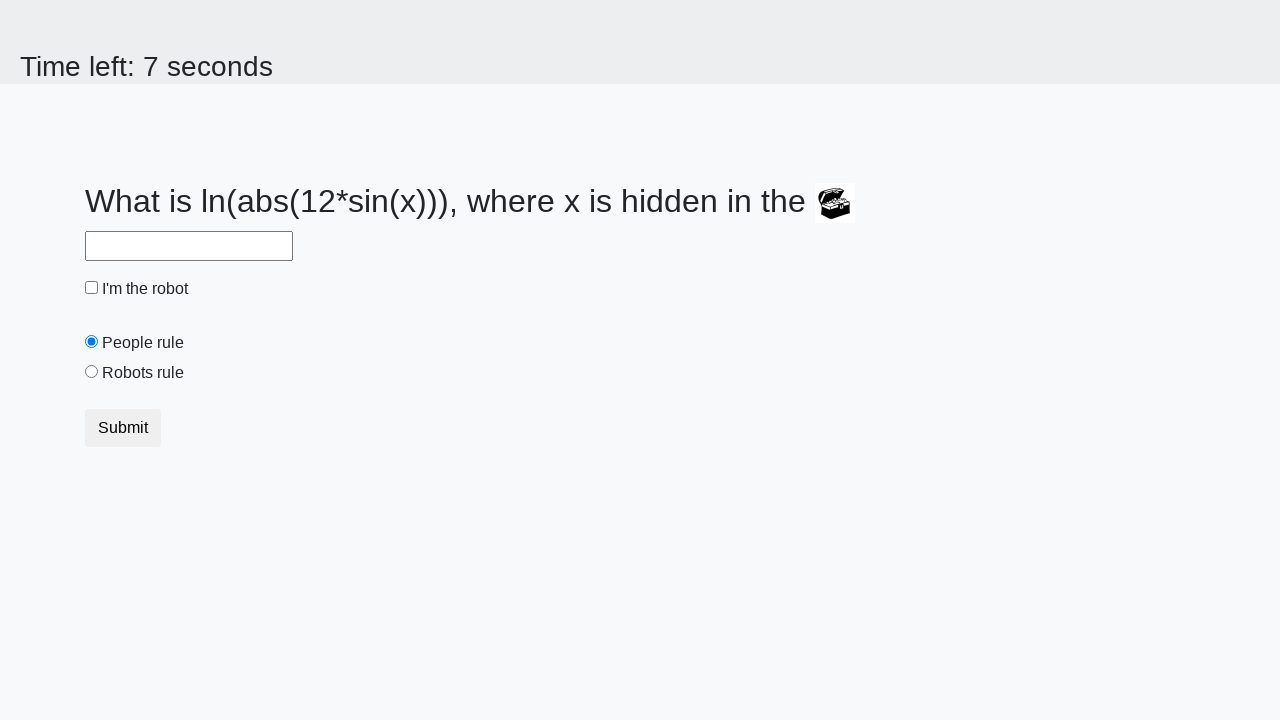